Tests clicking on the success element after an AJAX request is triggered, verifying the element becomes clickable after data loads.

Starting URL: http://uitestingplayground.com/ajax

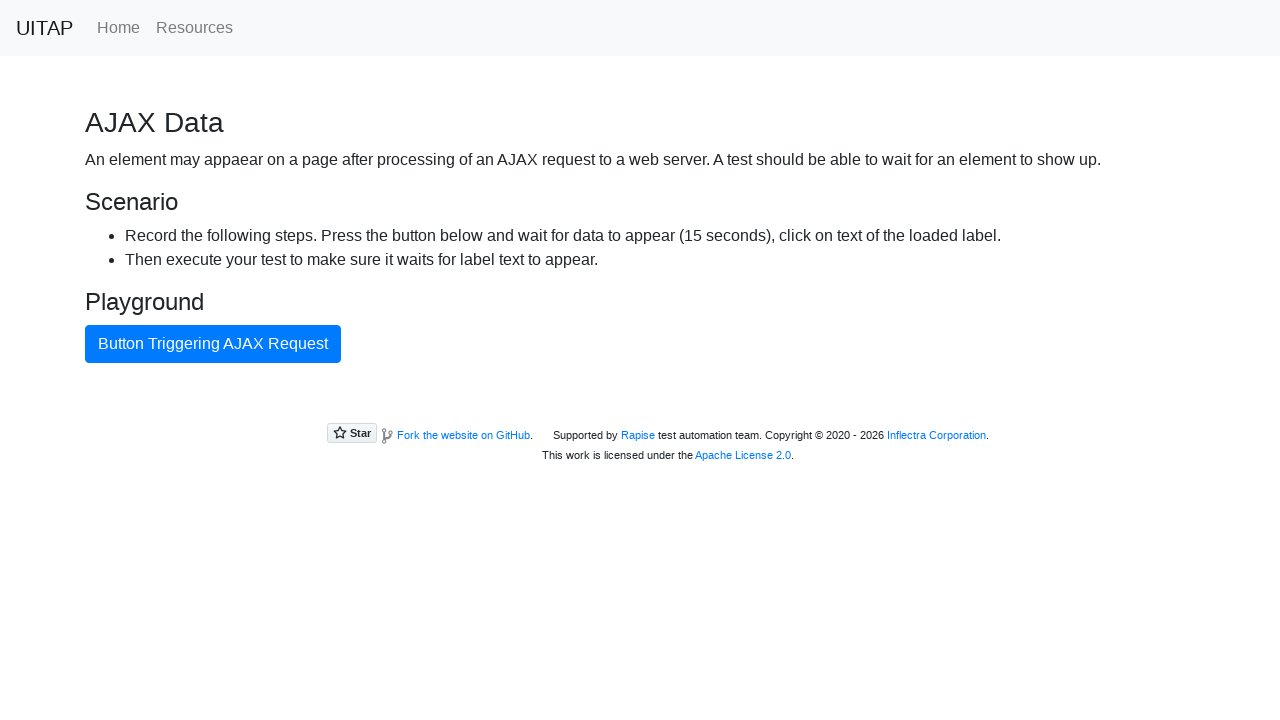

Clicked button to trigger AJAX request at (213, 344) on internal:text="Button Triggering AJAX request"i
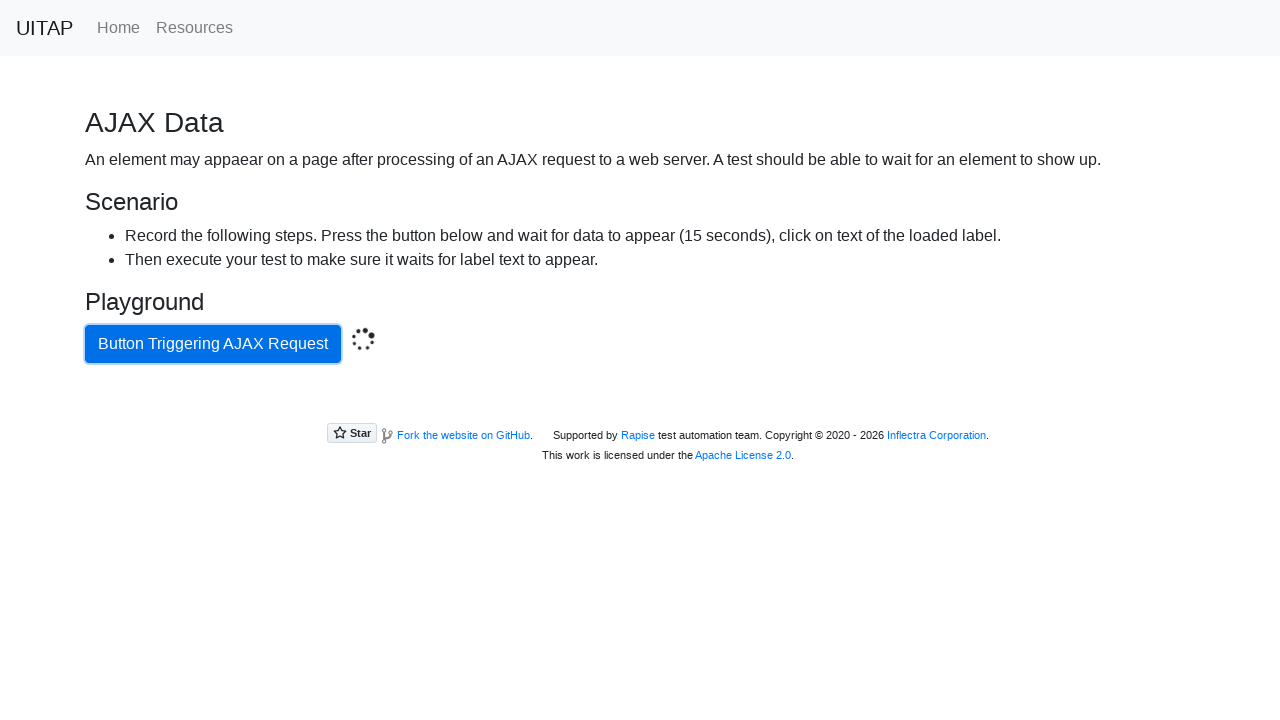

Clicked success element after AJAX data loaded at (640, 405) on .bg-success
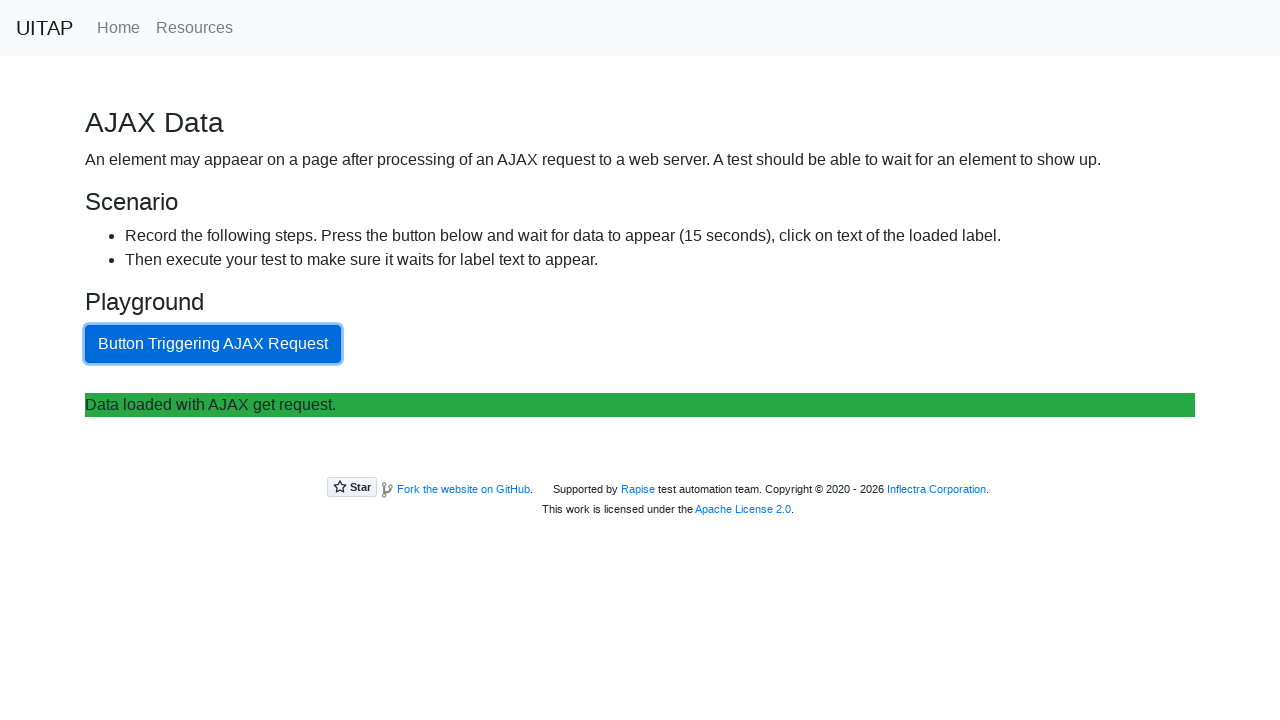

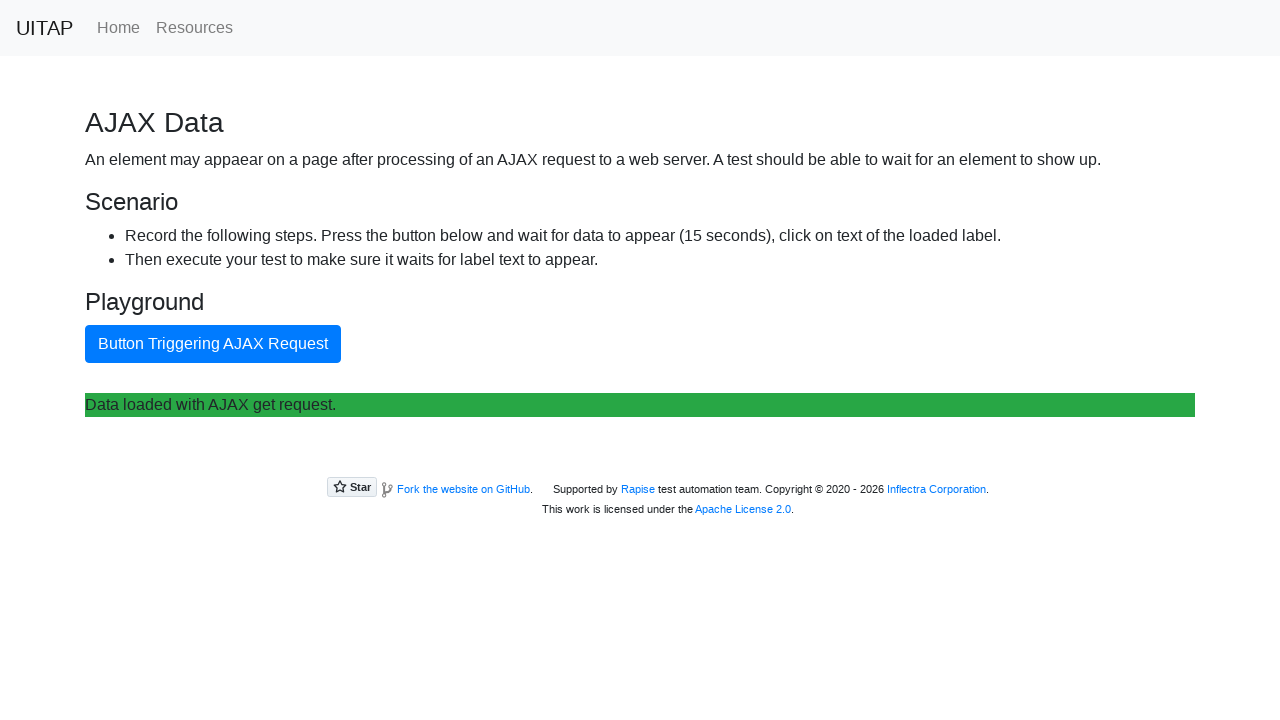